Tests checkbox and radio button functionality by checking multiple checkboxes and clicking radio buttons to verify their states

Starting URL: https://rahulshettyacademy.com/AutomationPractice/

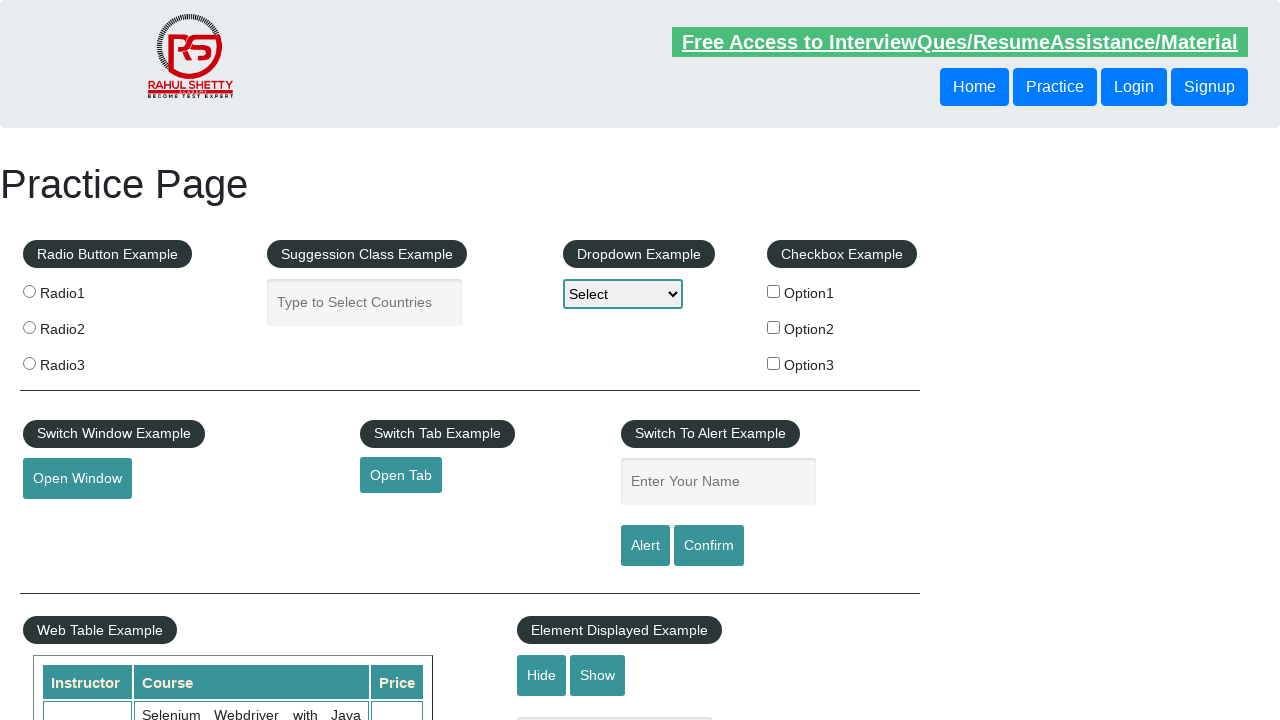

Checked checkbox option 1 at (774, 291) on #checkBoxOption1
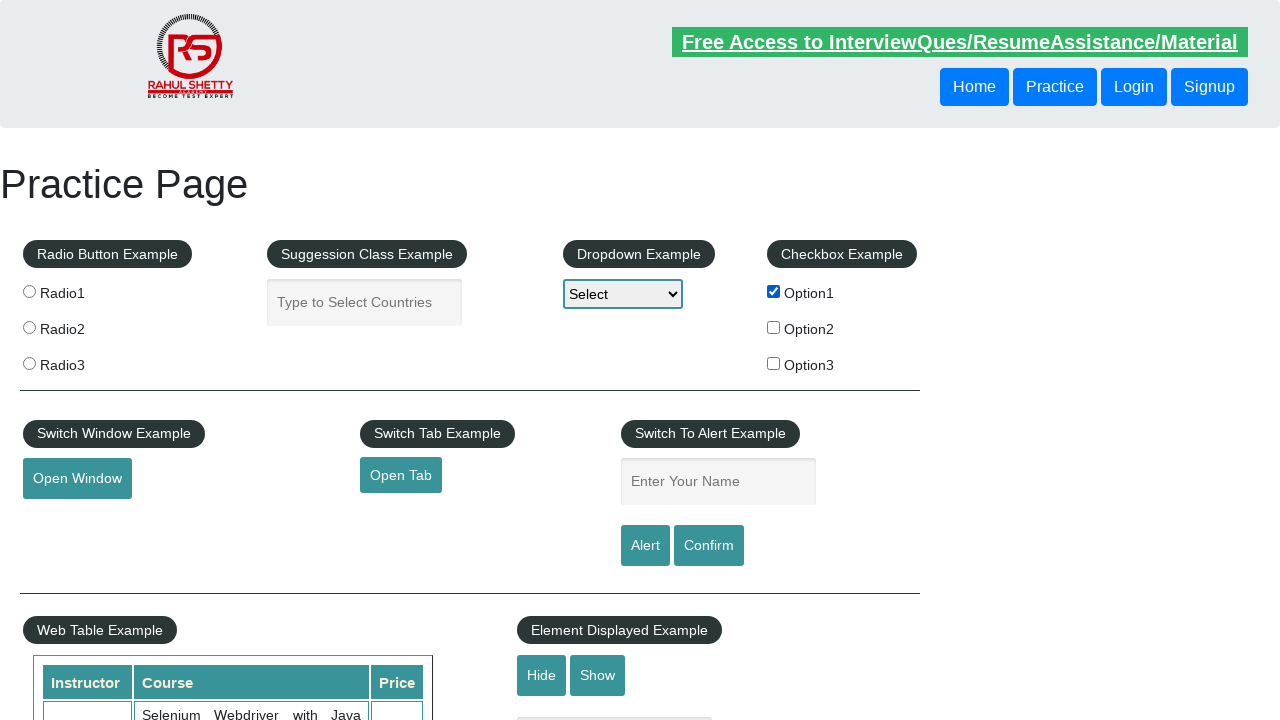

Checked checkbox option 2 at (774, 327) on #checkBoxOption2
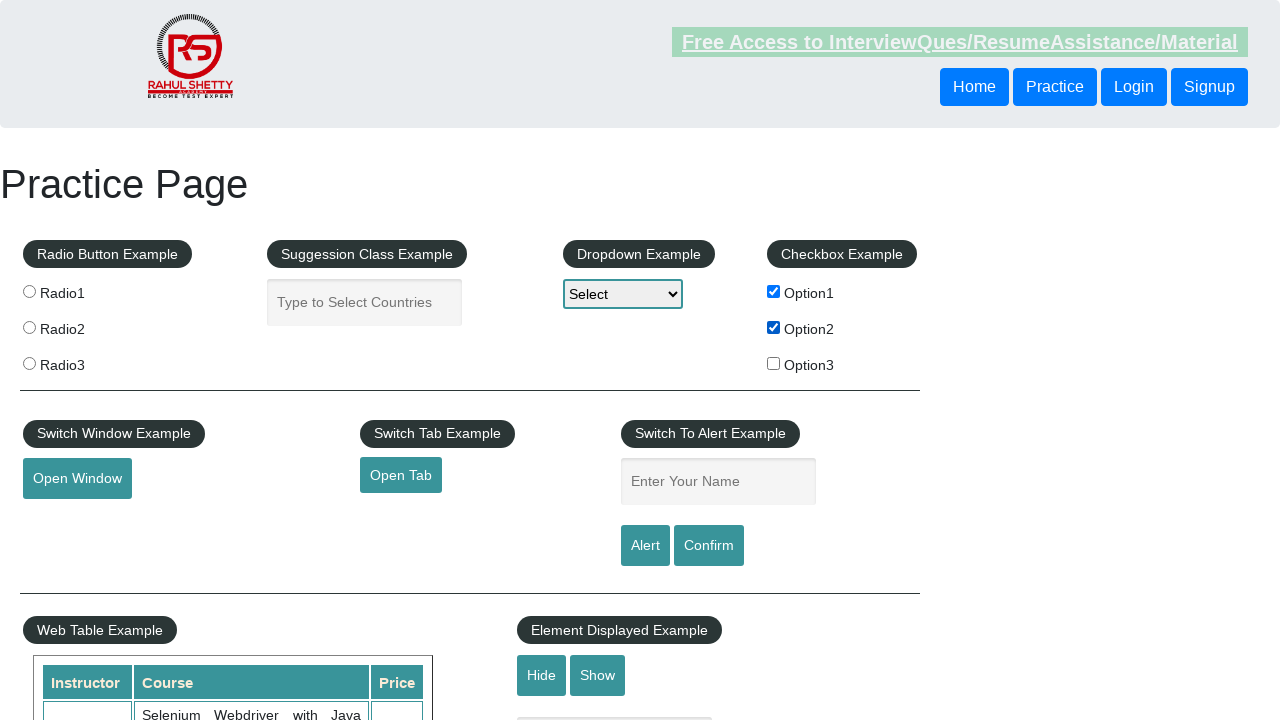

Checked checkbox option 3 at (774, 363) on #checkBoxOption3
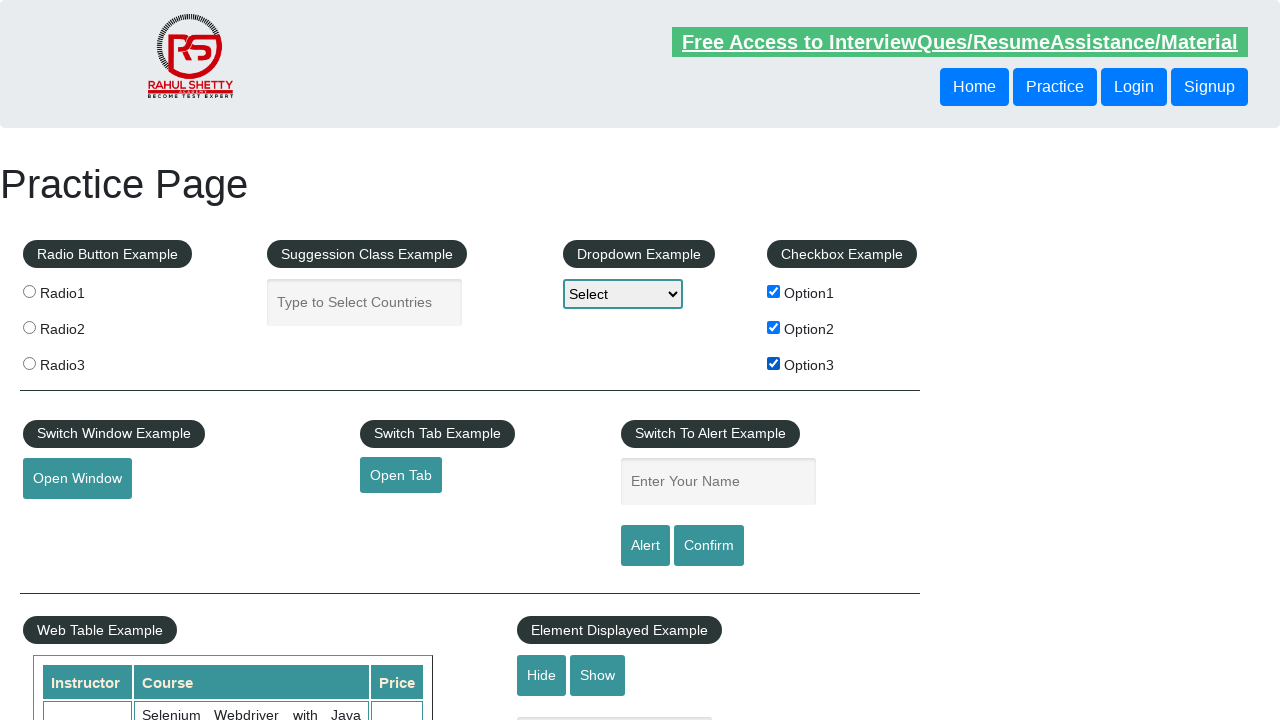

Clicked radio button 1 at (29, 291) on input[value='radio1']
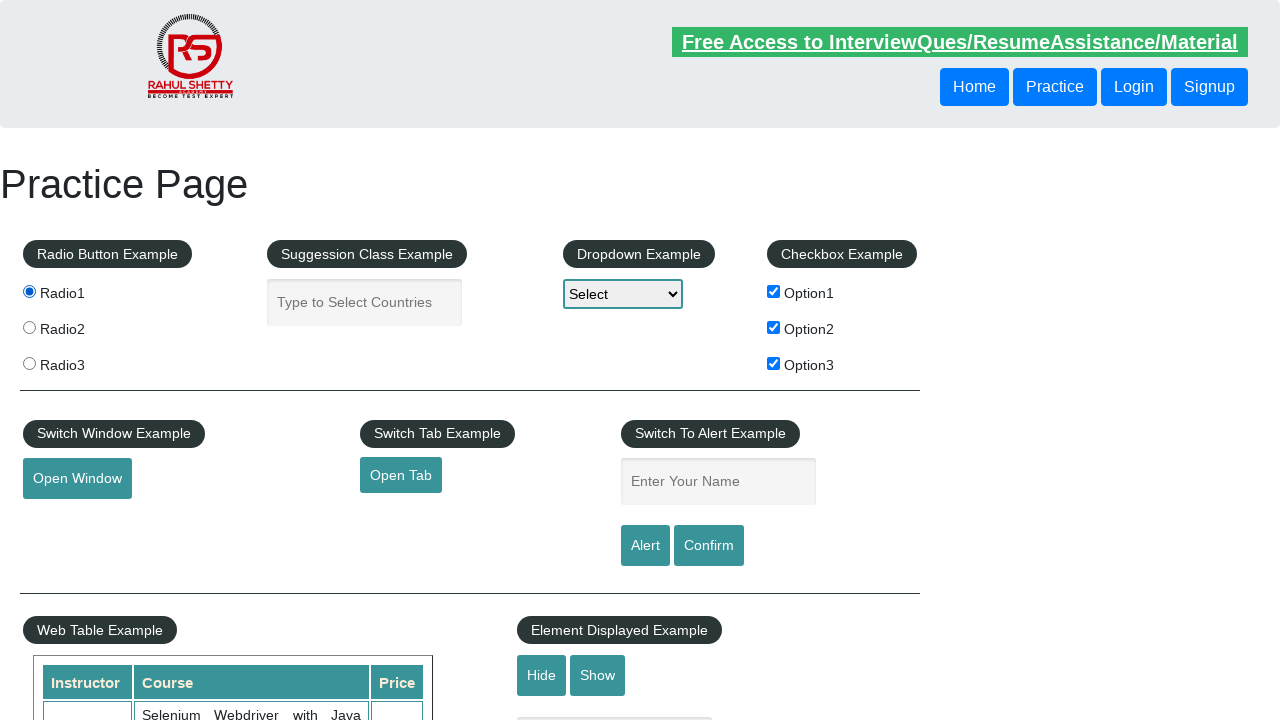

Clicked radio button 2 at (29, 327) on input[value='radio2']
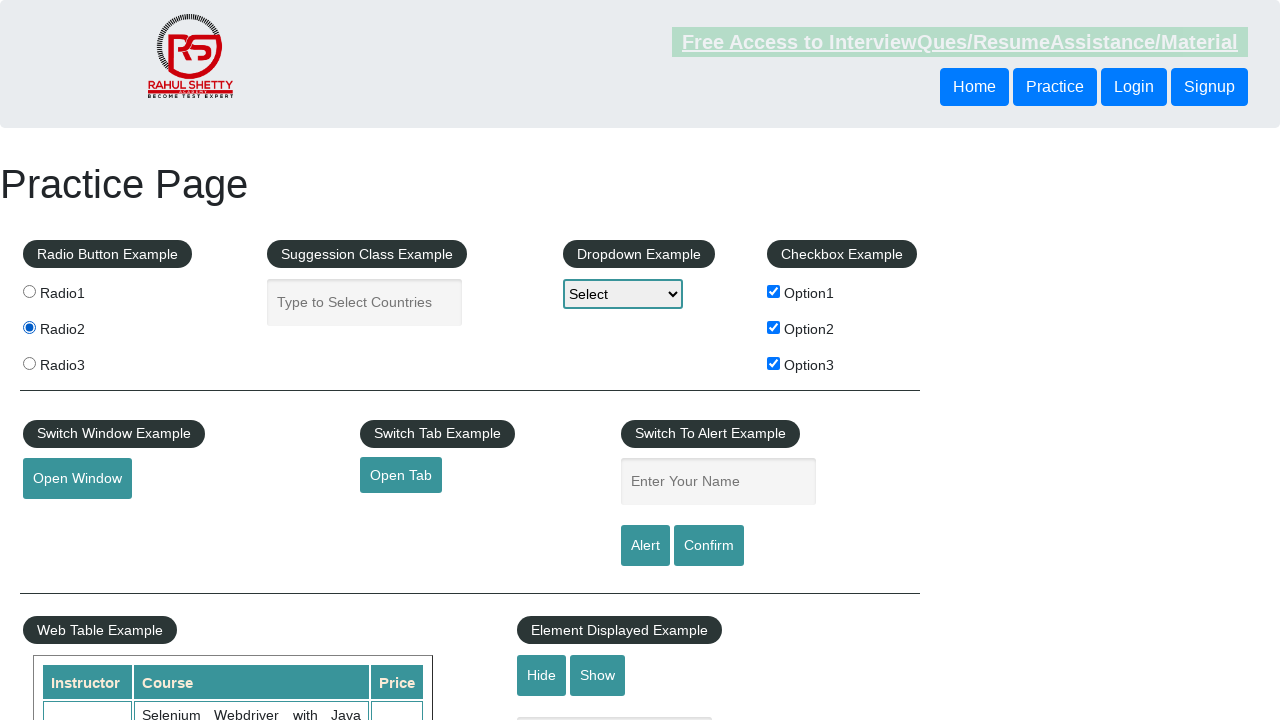

Clicked radio button 3 at (29, 363) on input[value='radio3']
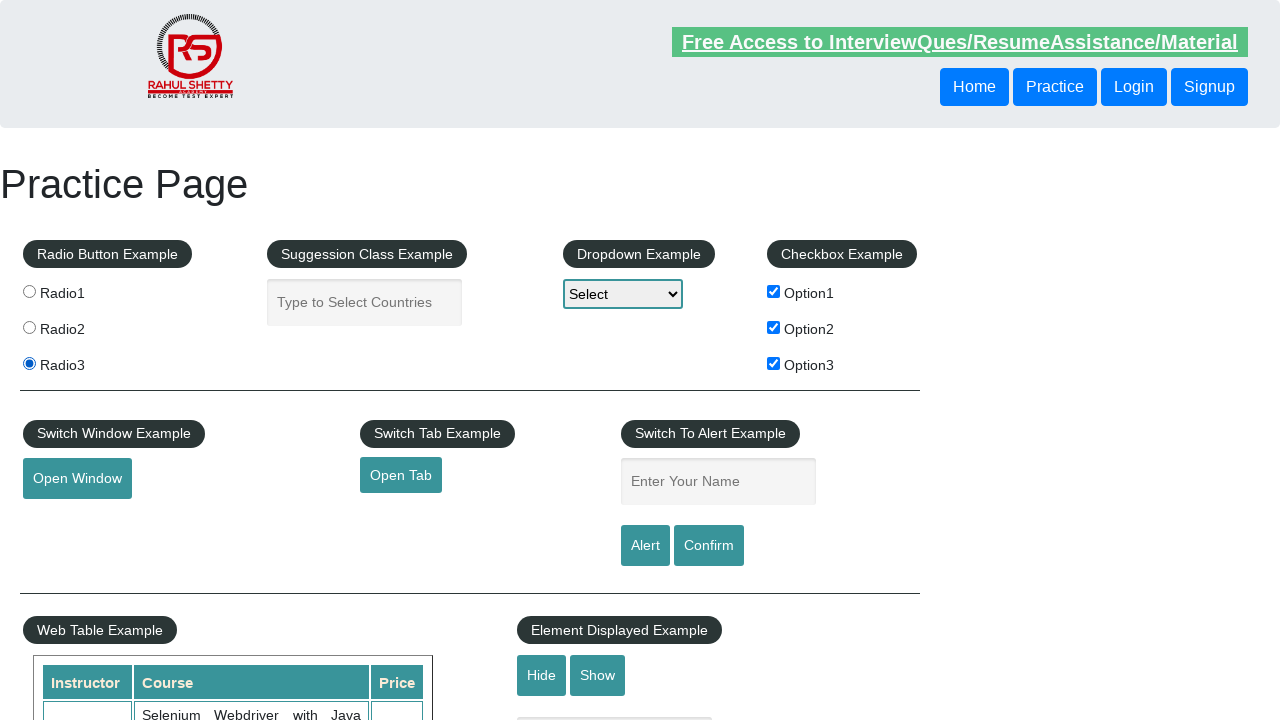

Waited for page to stabilize
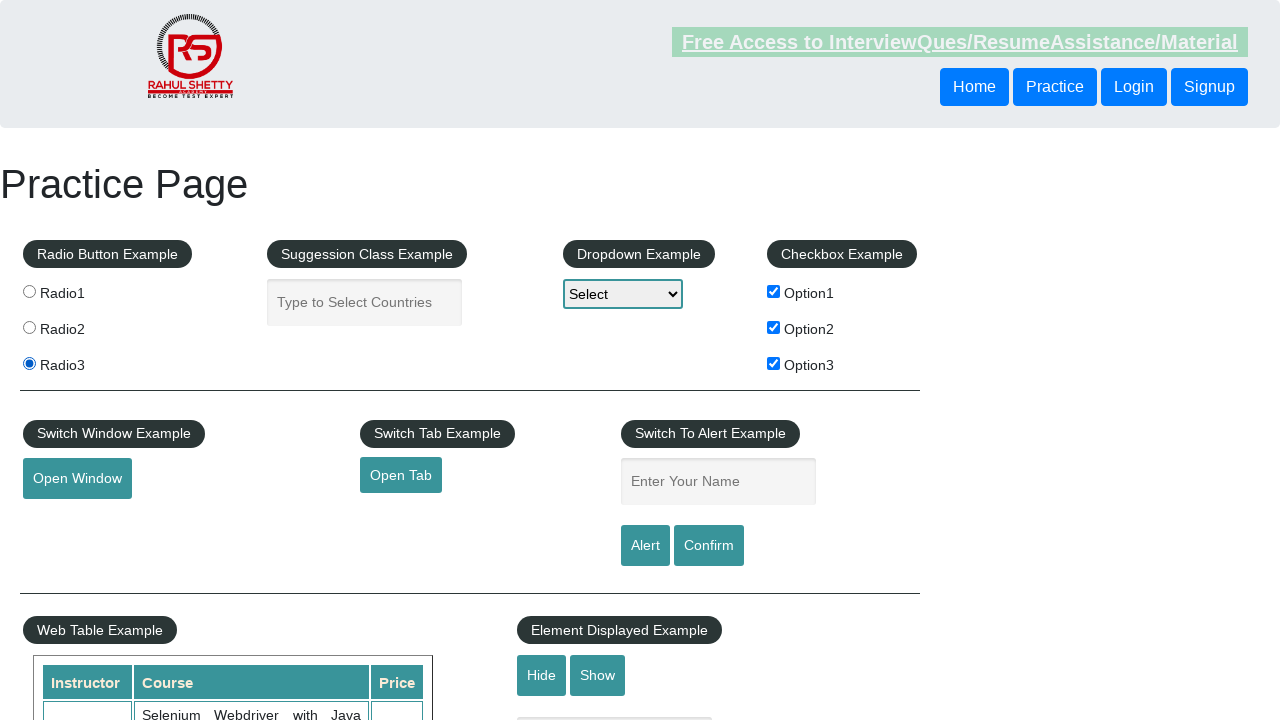

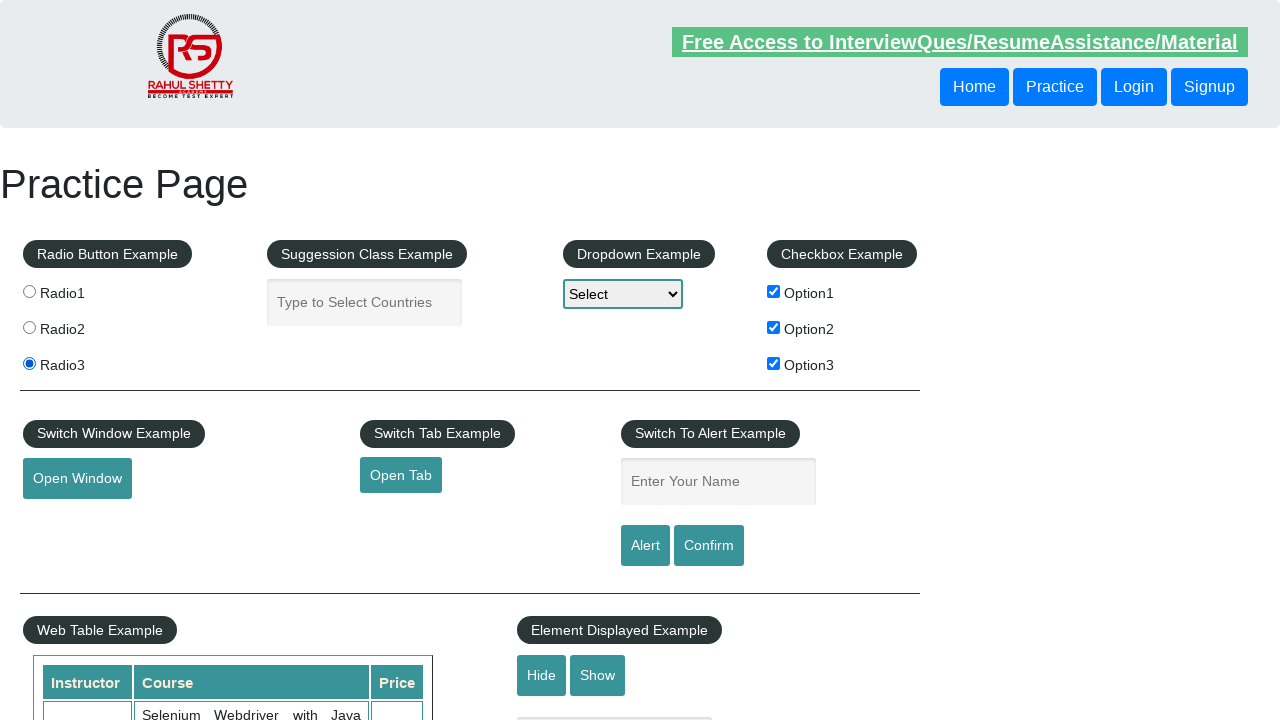